Tests a practice form by filling in name, email, password fields, checking a checkbox, selecting a radio button, choosing a dropdown option, and submitting the form.

Starting URL: https://rahulshettyacademy.com/angularpractice/

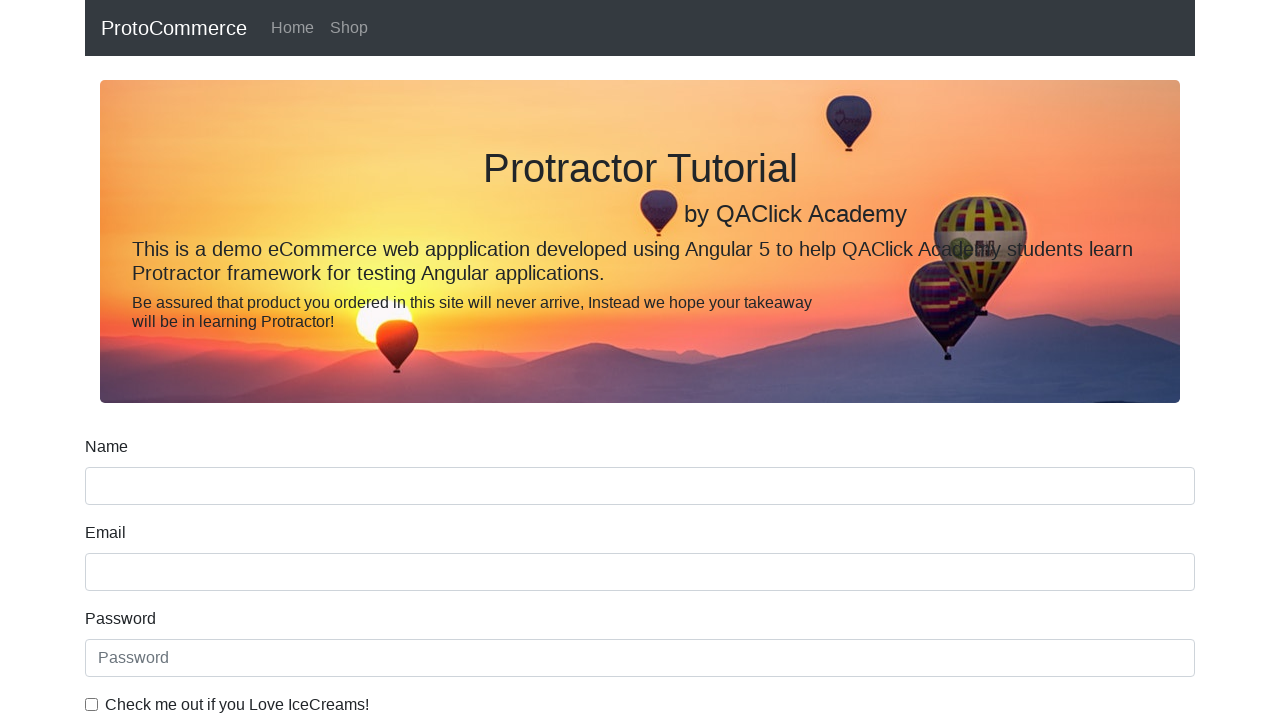

Filled name field with 'sasi' on input[name='name']
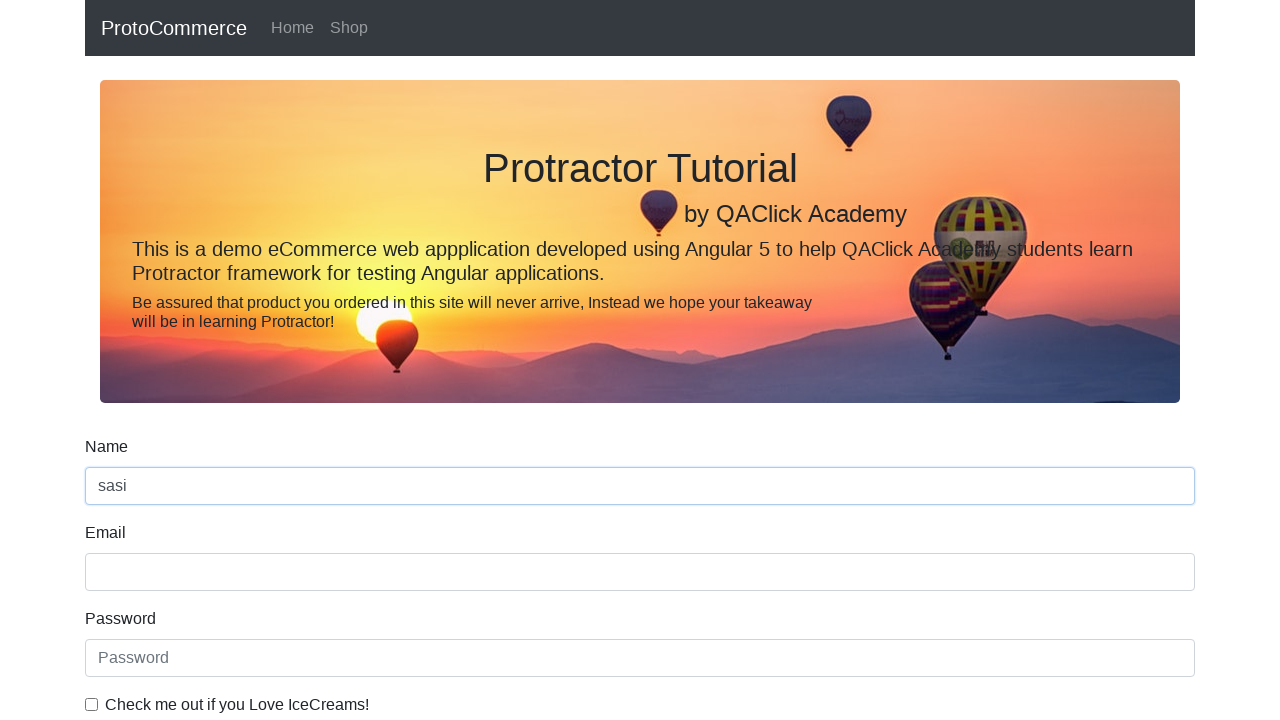

Filled email field with 'sasij4565@gmail.com' on input[name='email']
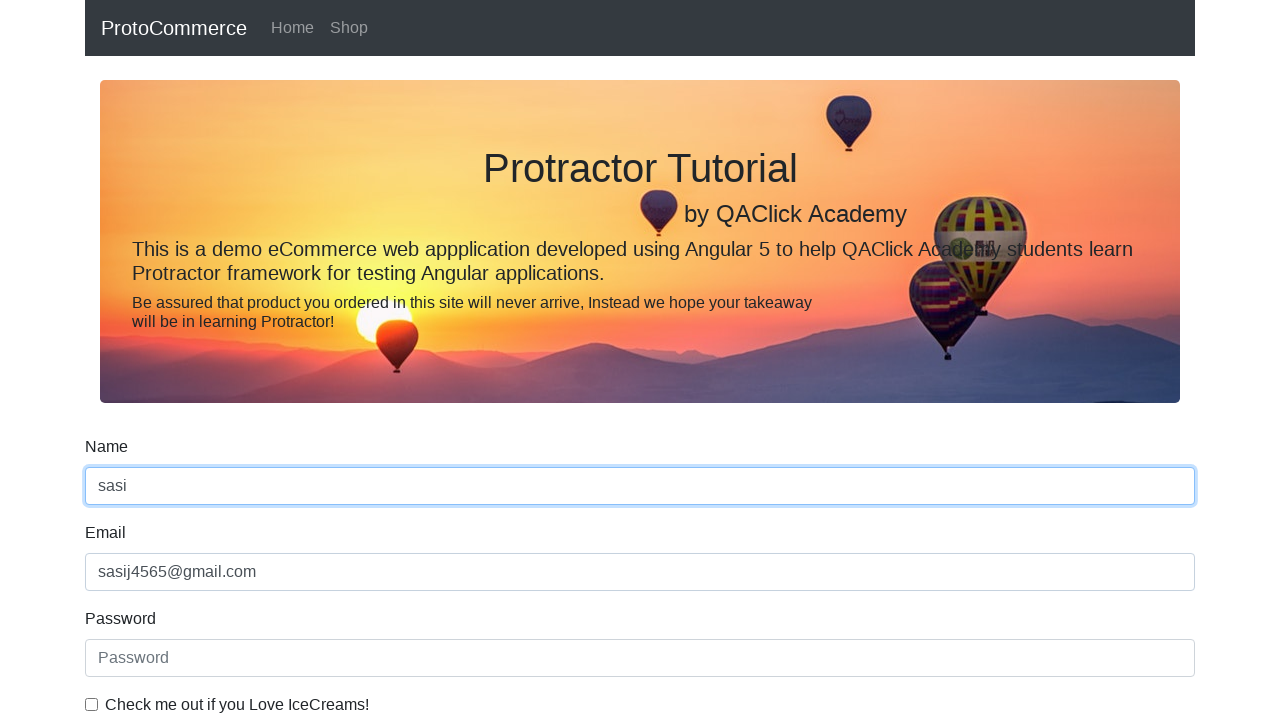

Filled password field with 'sasi@1234' on #exampleInputPassword1
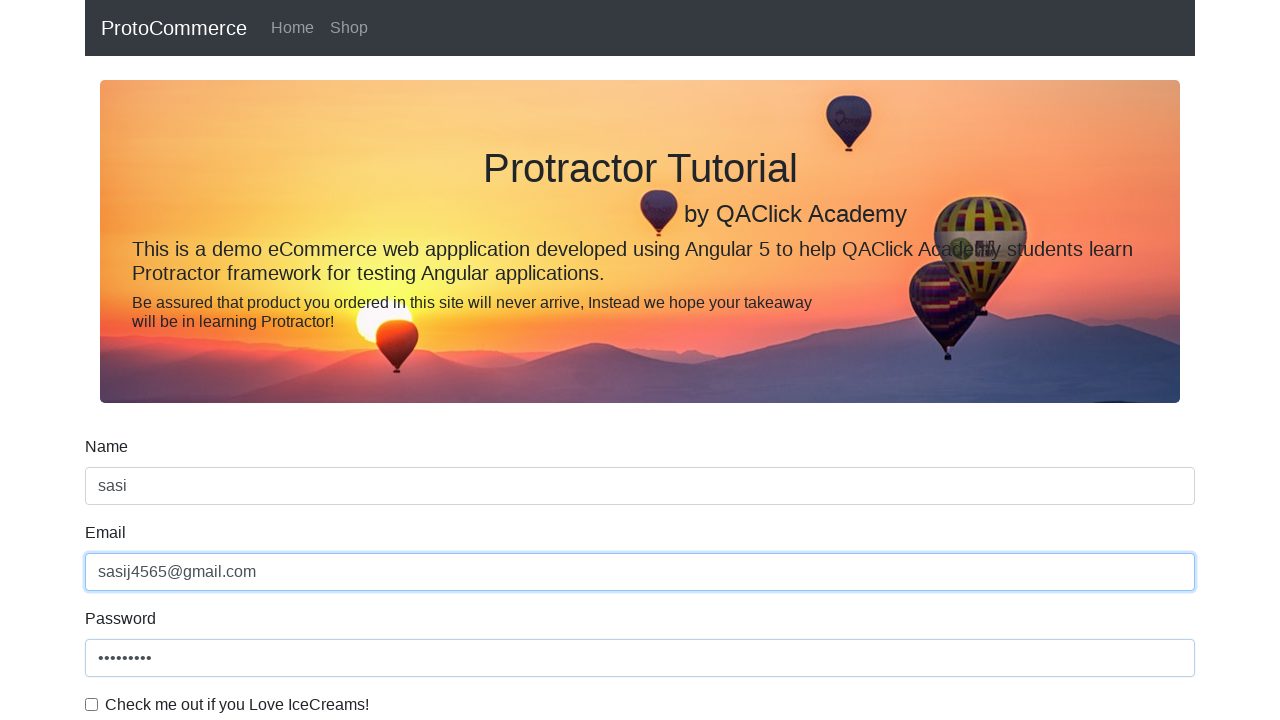

Checked the checkbox at (92, 704) on #exampleCheck1
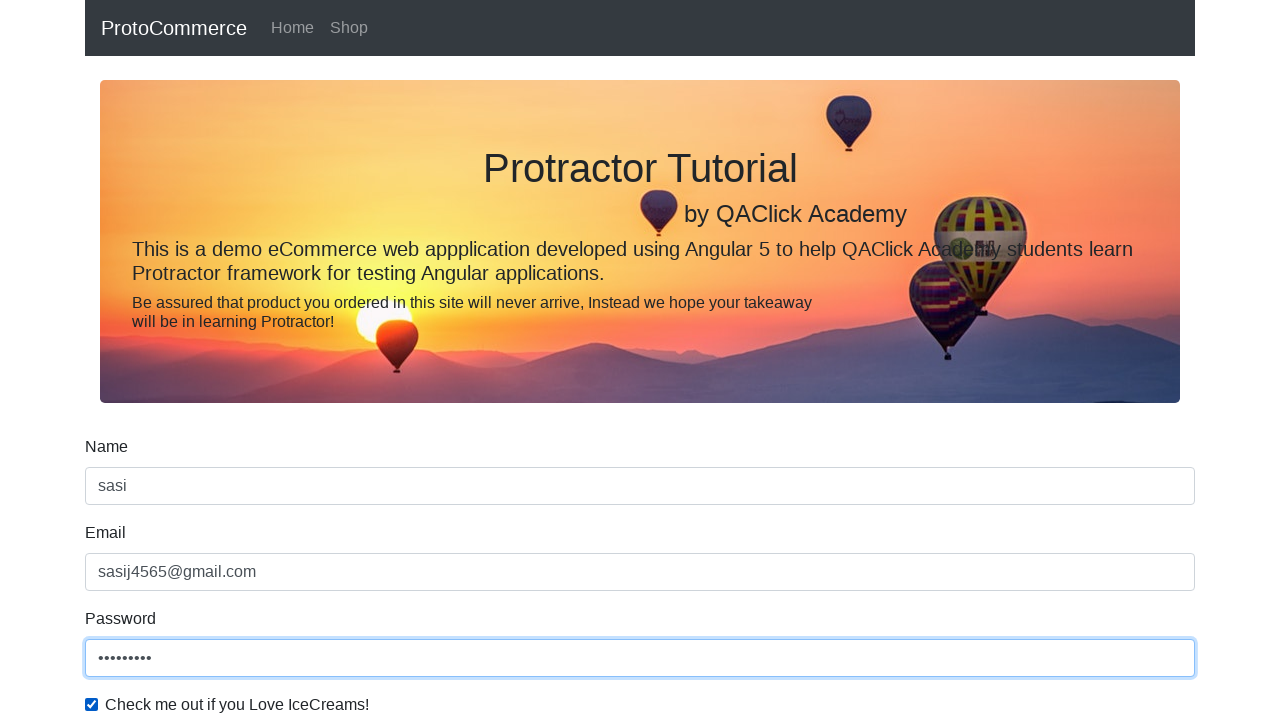

Selected the first inline radio button at (238, 360) on input#inlineRadio1
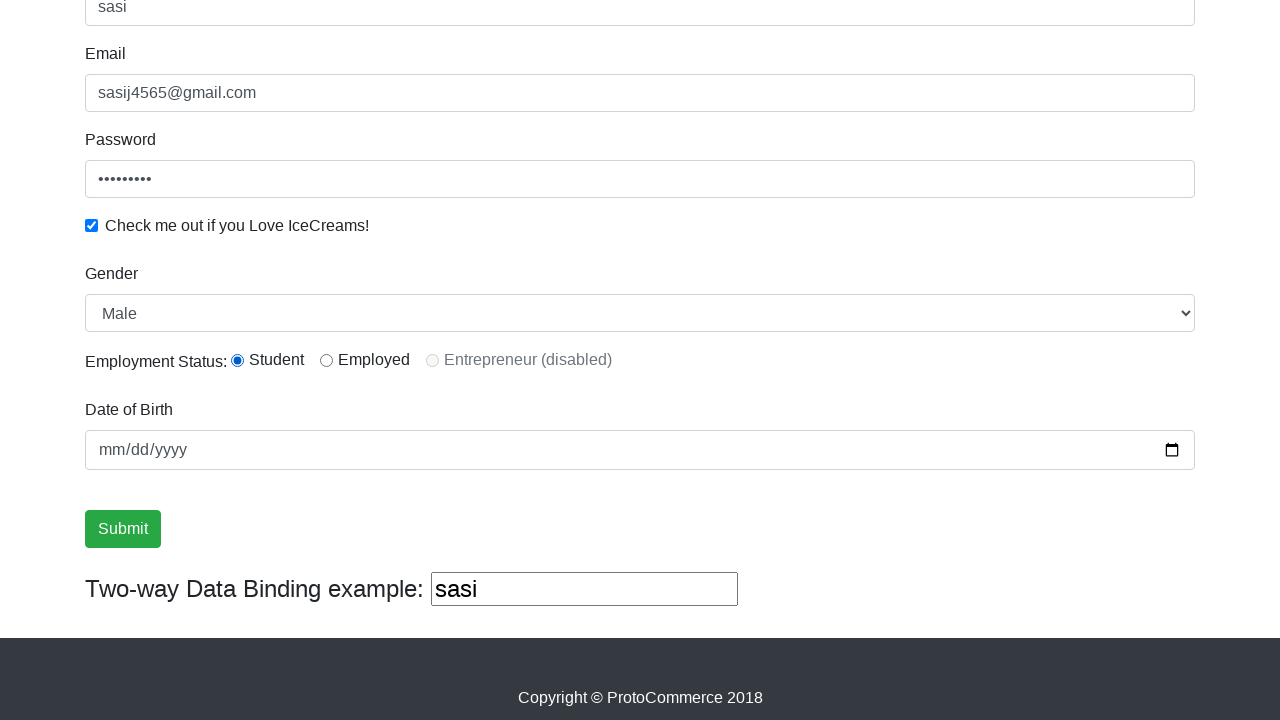

Selected 'Male' from the dropdown on select#exampleFormControlSelect1
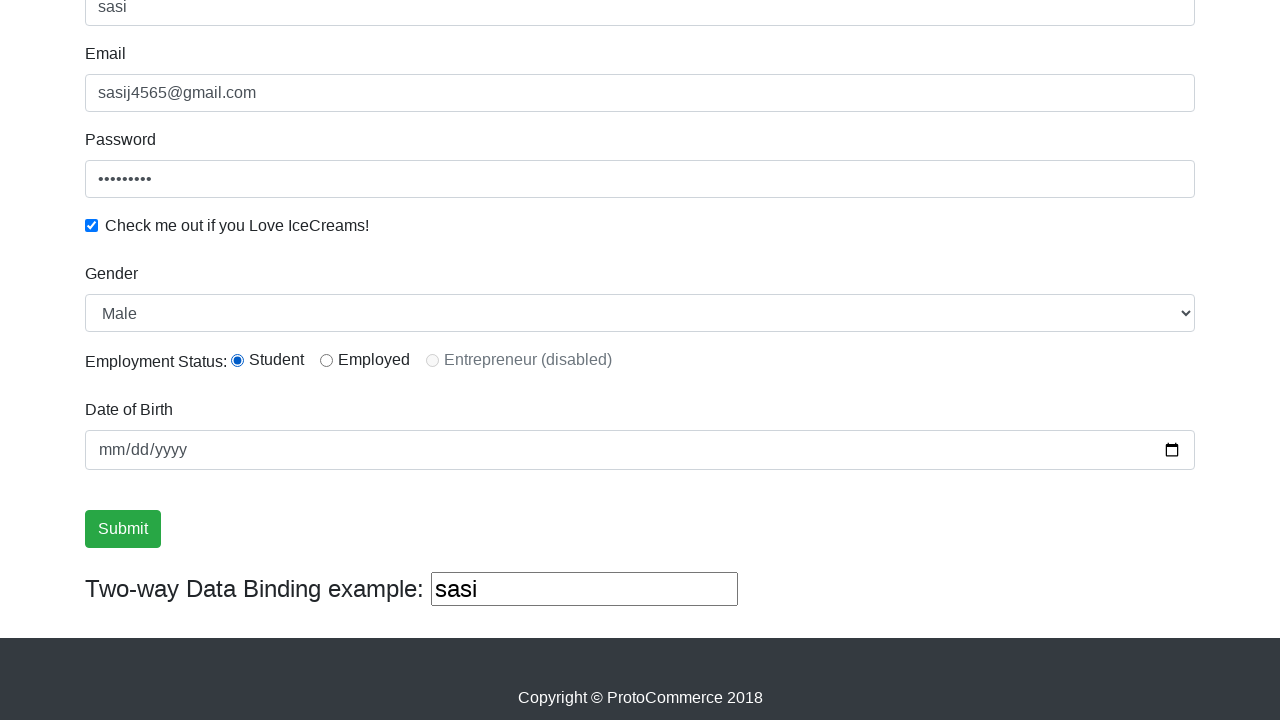

Clicked the submit button to submit the form at (123, 529) on input[type='submit']
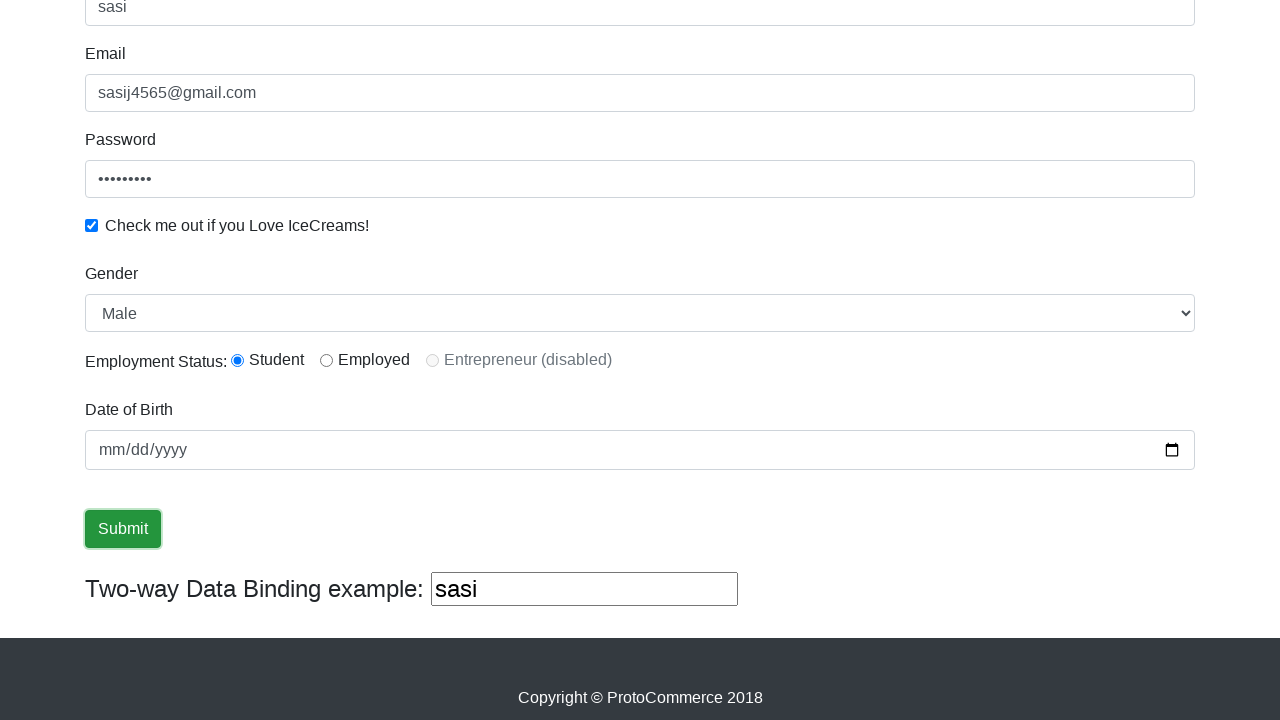

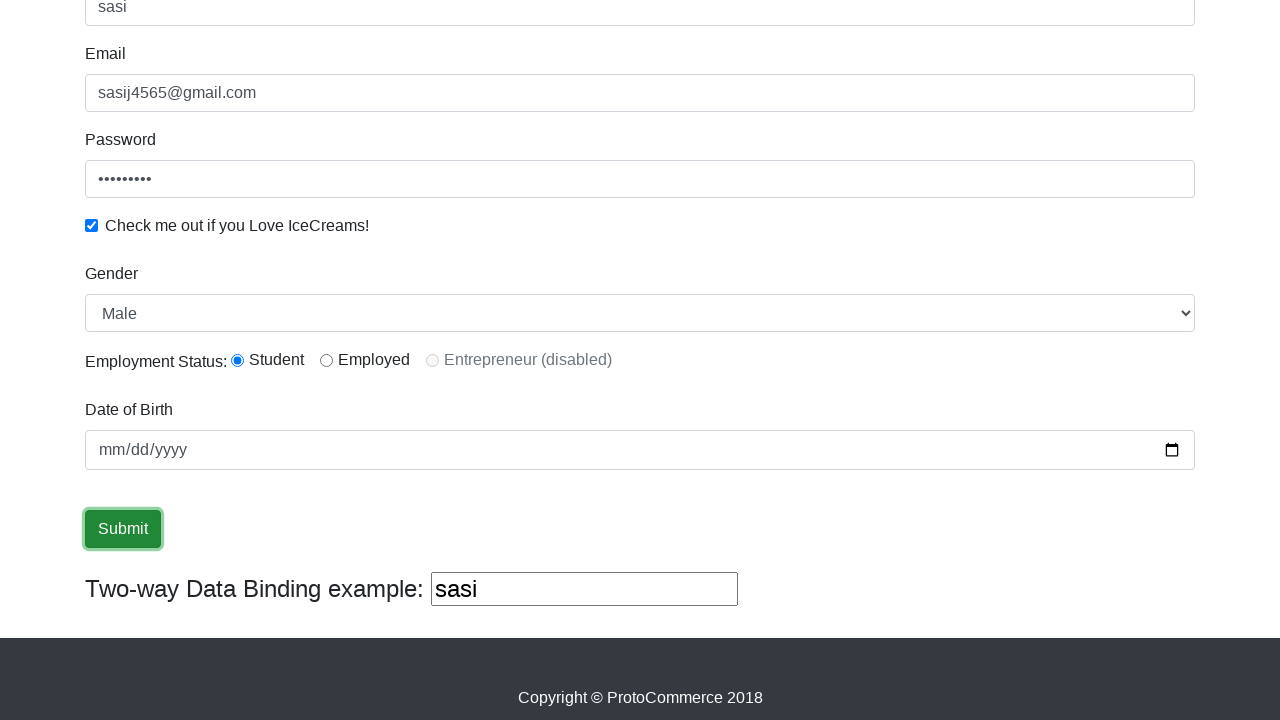